Tests radio button selection by finding and clicking the "Hockey" radio button from a group and verifying selection

Starting URL: https://practice.cydeo.com/radio_buttons

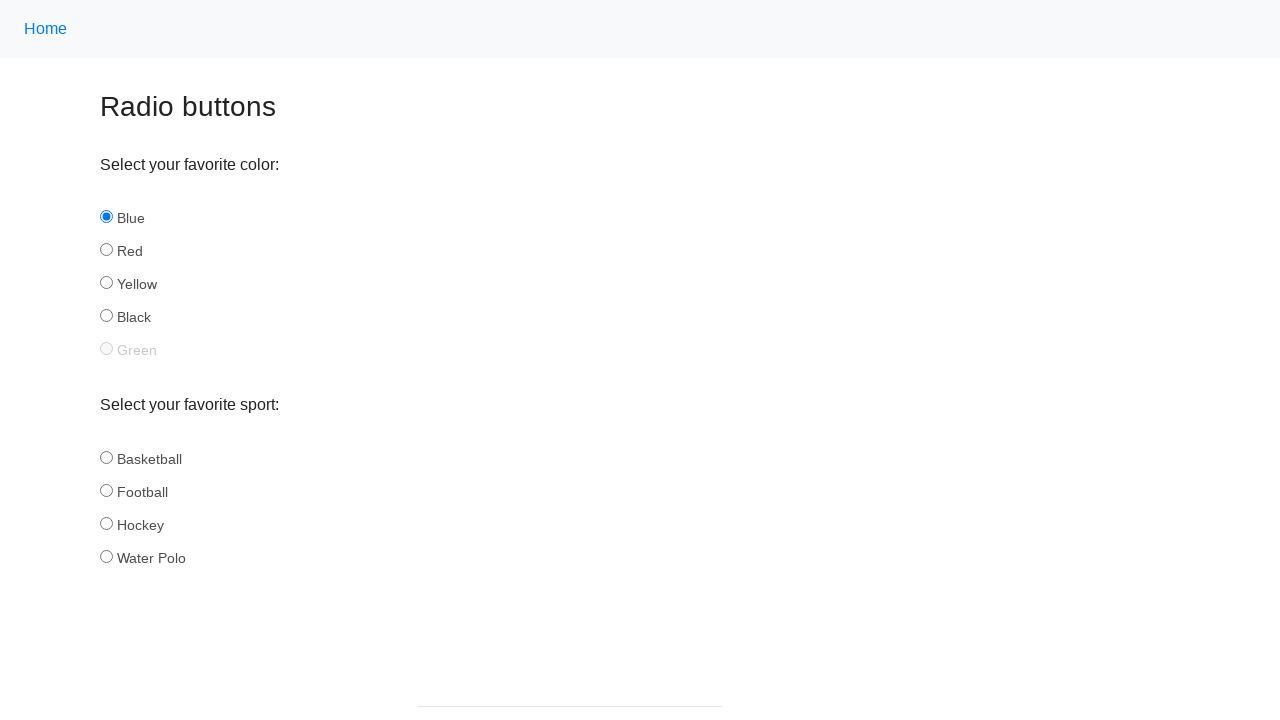

Clicked the Hockey radio button at (106, 523) on input#hockey
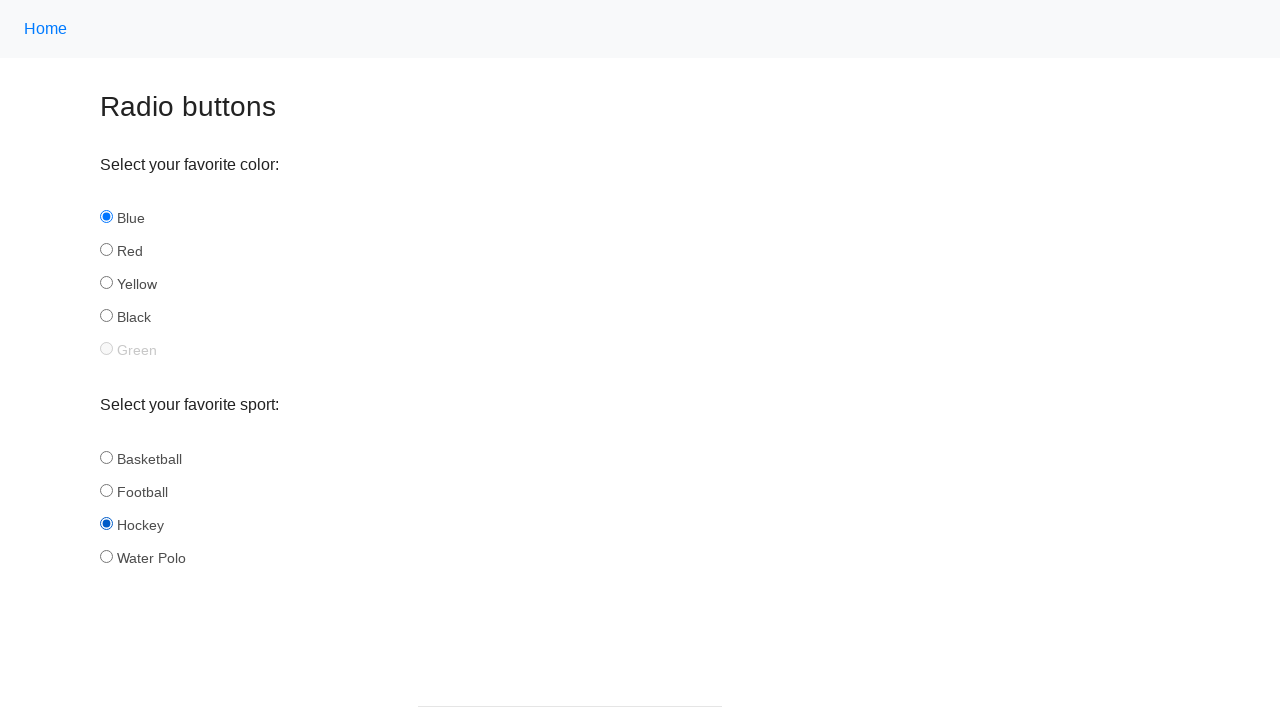

Verified that Hockey radio button is selected
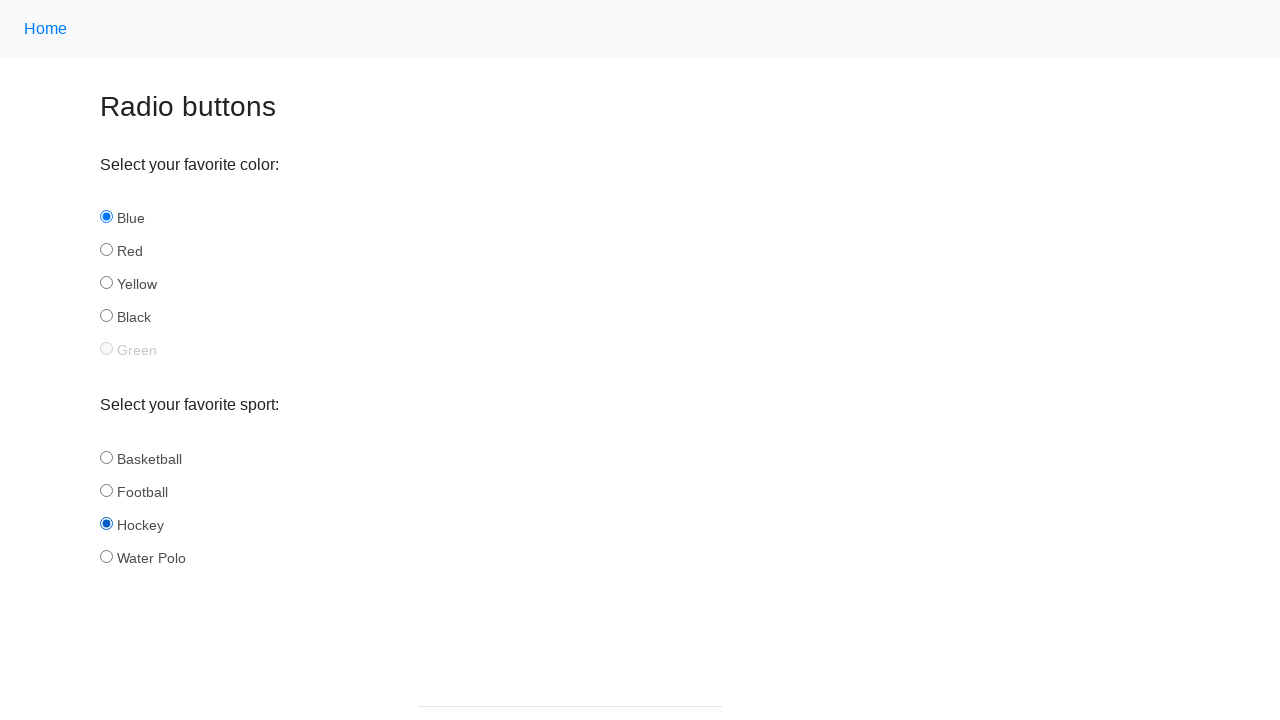

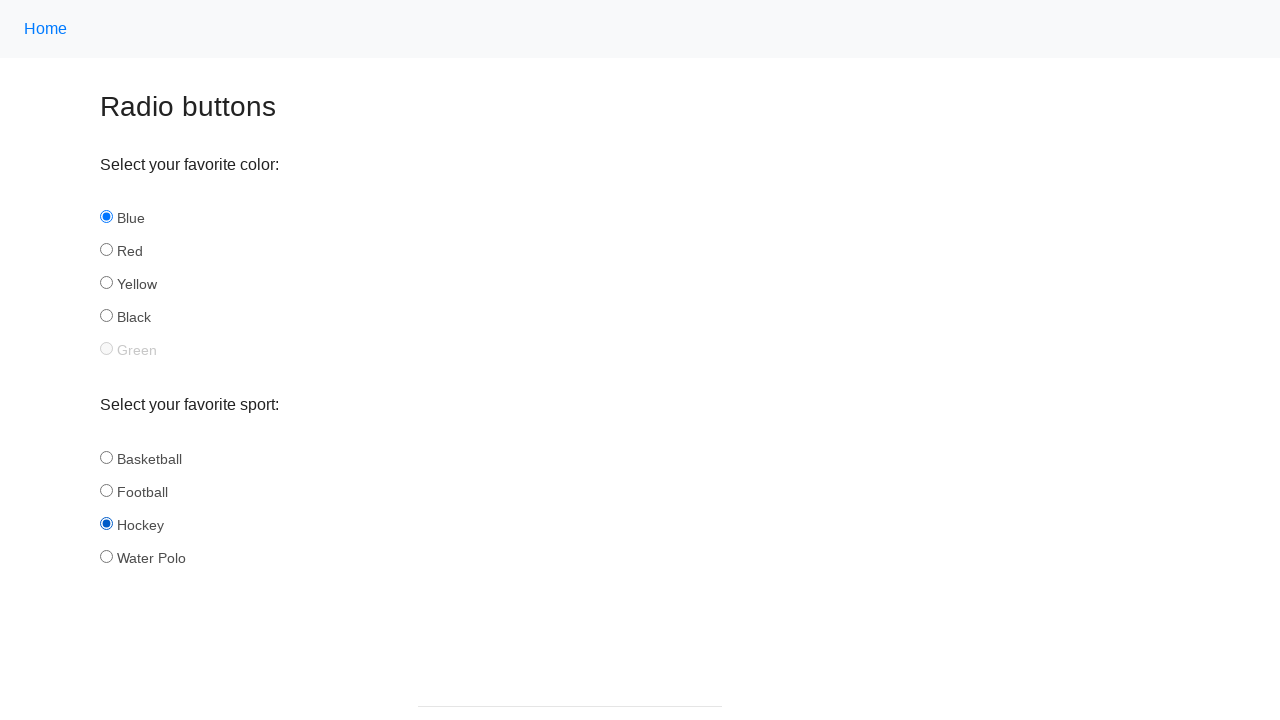